Tests simple alert functionality by clicking a button that triggers an alert and then accepting/dismissing the alert dialog

Starting URL: https://demoqa.com/alerts

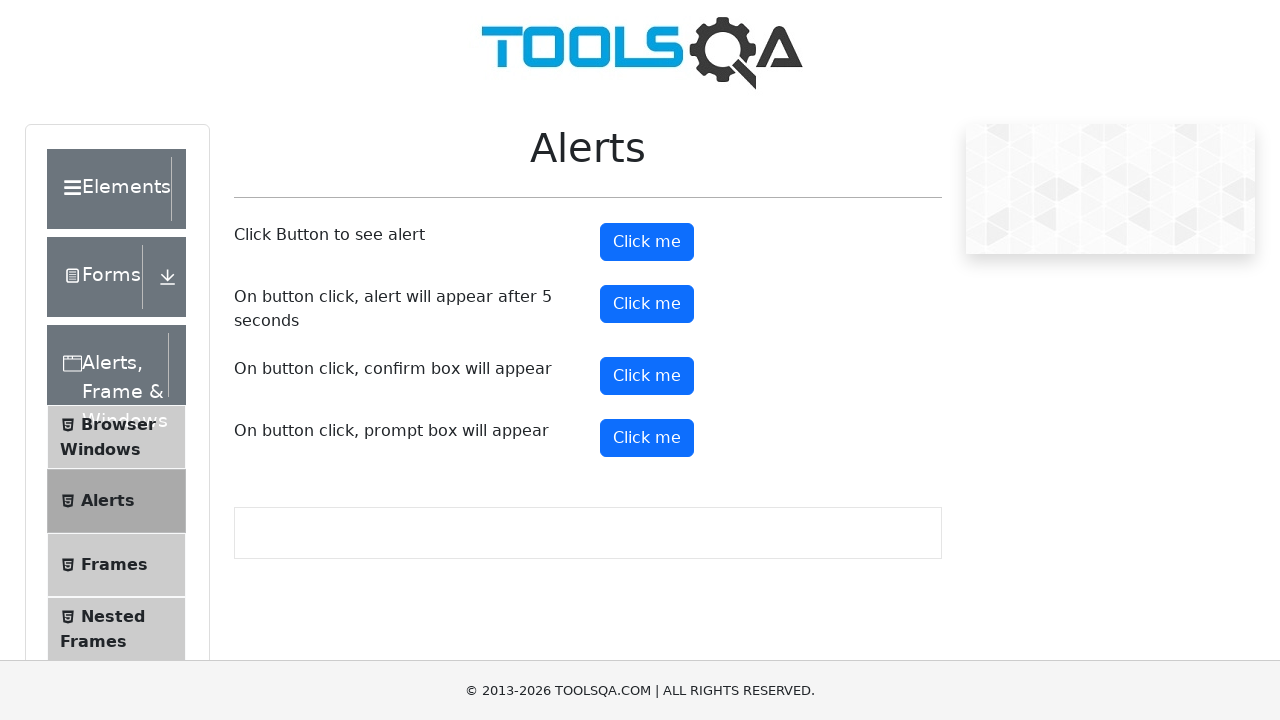

Clicked the simple alert button at (647, 242) on #alertButton
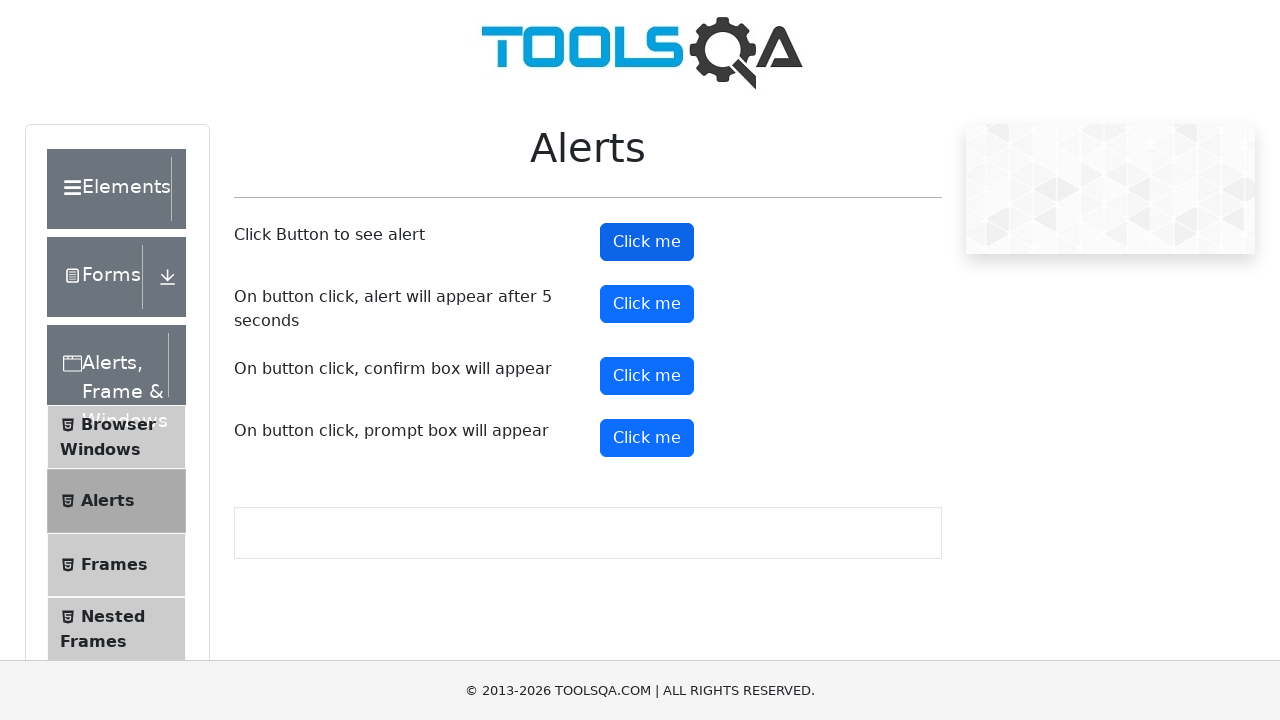

Set up dialog handler to accept alerts
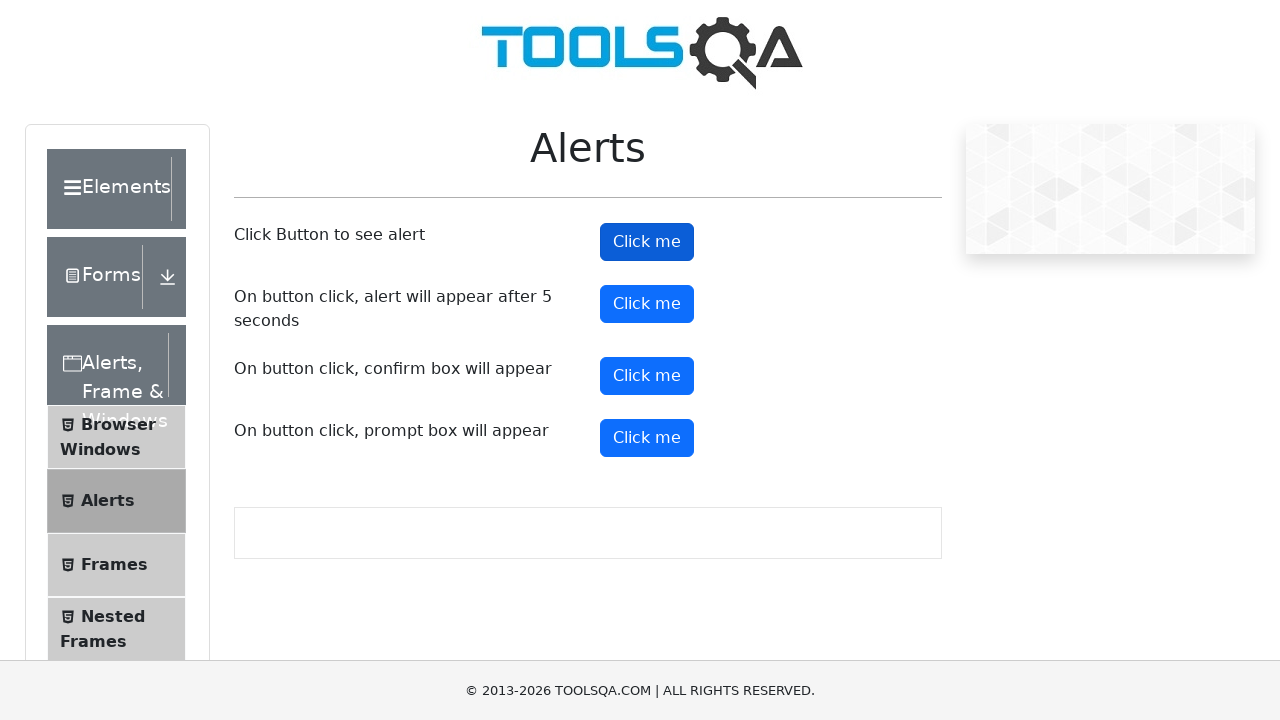

Clicked the simple alert button again at (647, 242) on #alertButton
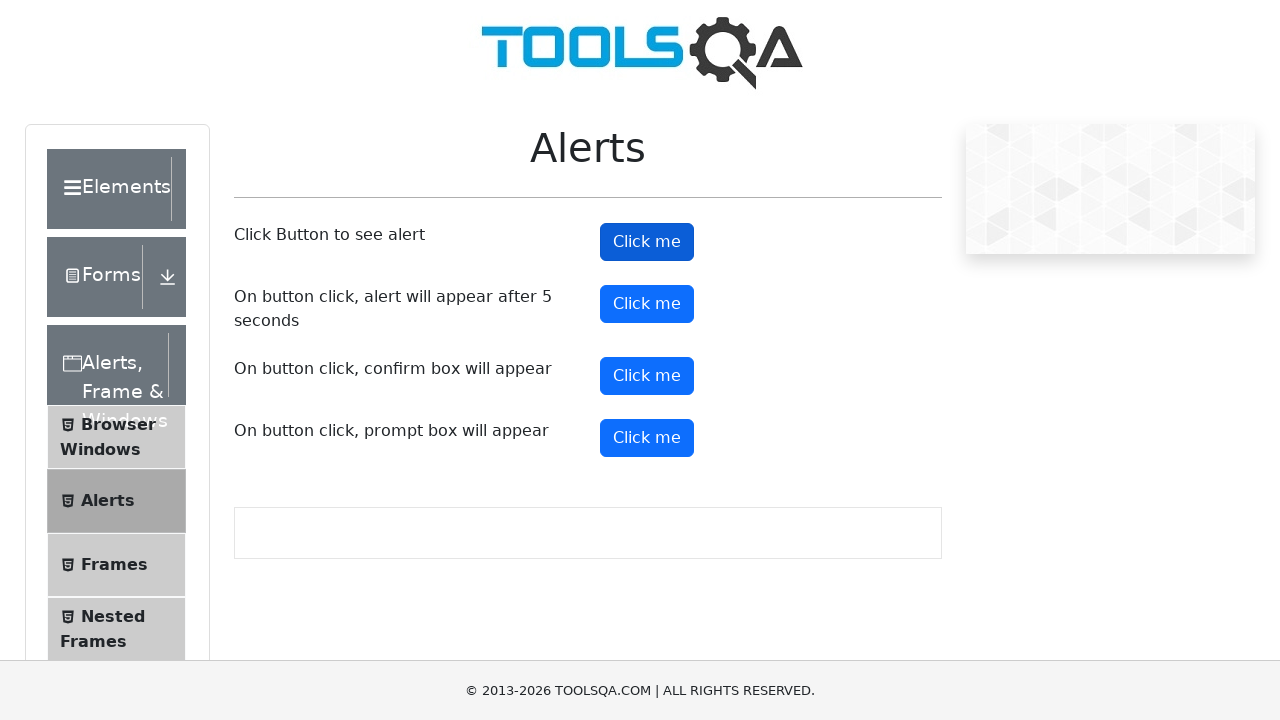

Waited 500ms for alert dialog to appear
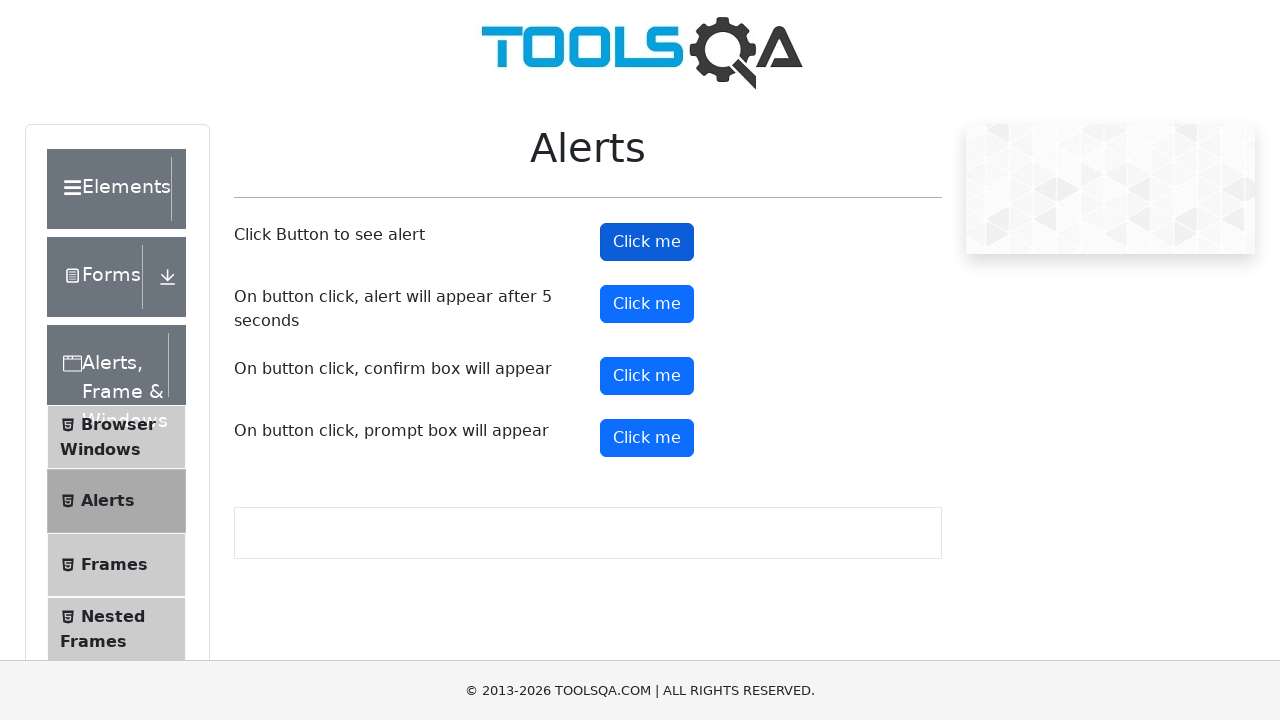

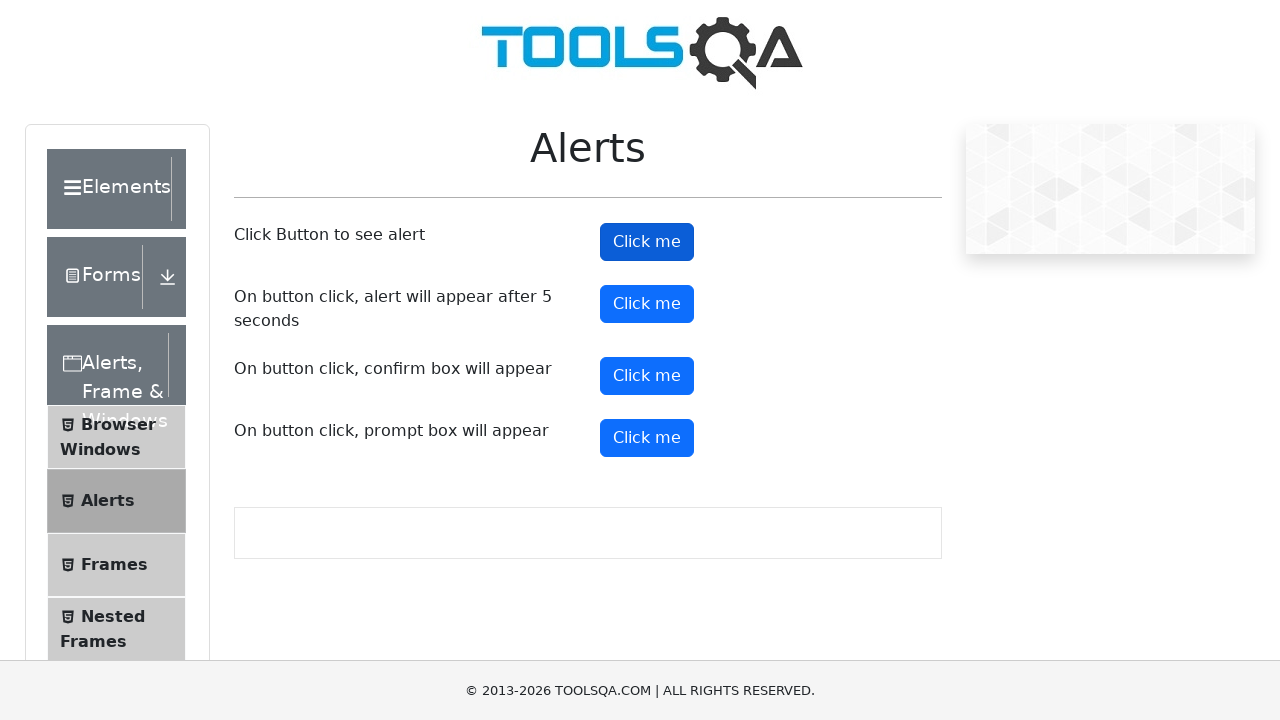